Tests browser back button functionality using mouse back button after navigating to another page

Starting URL: https://www.selenium.dev/selenium/web/mouse_interaction.html

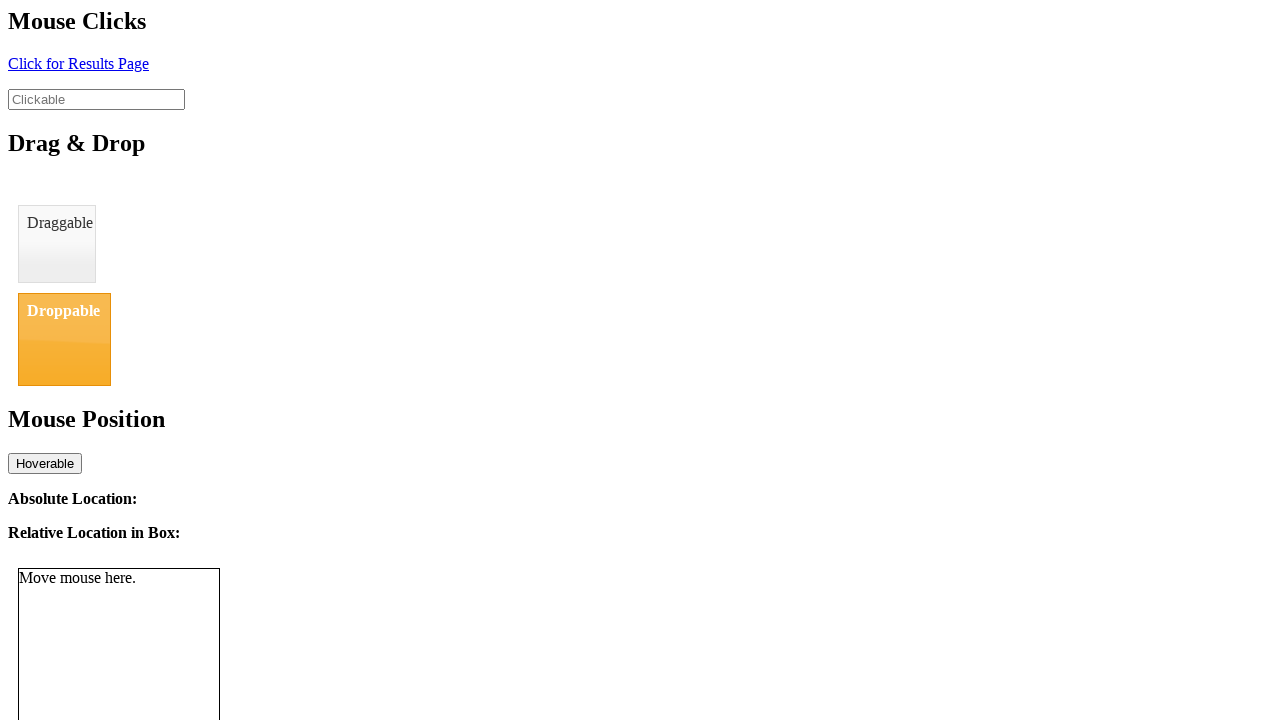

Clicked element to navigate to a new page at (78, 63) on #click
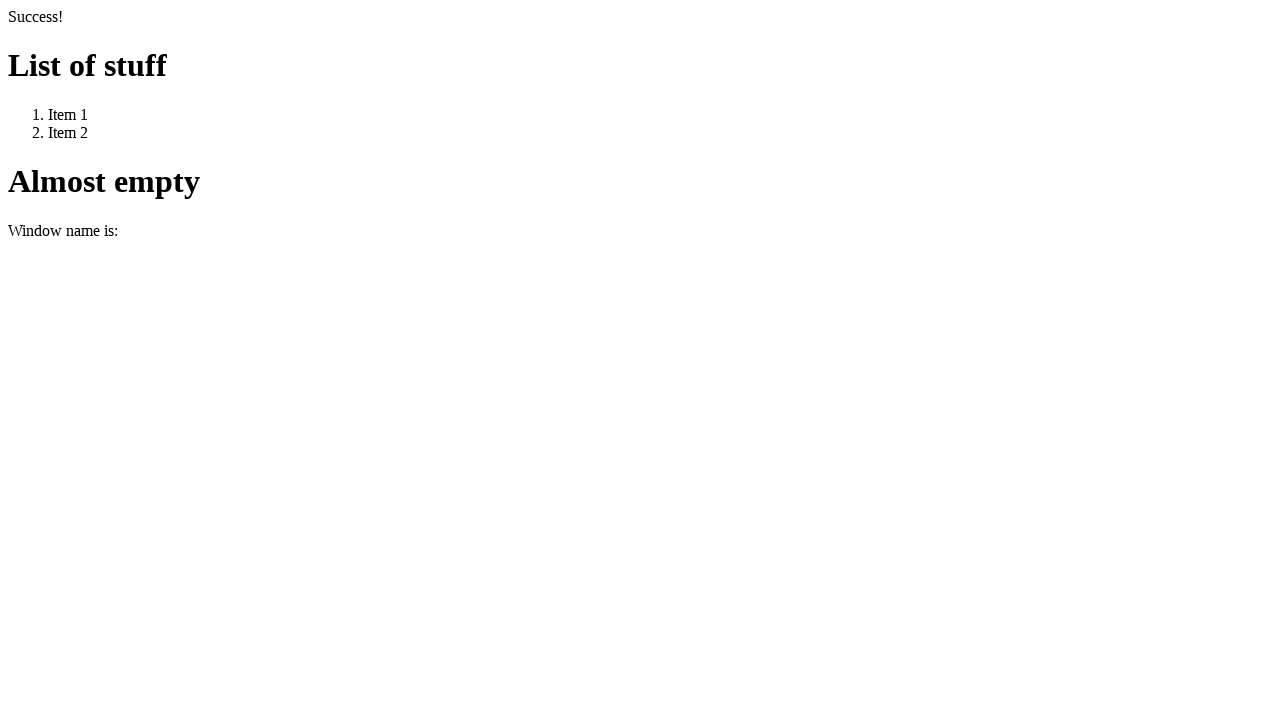

Verified page title is 'We Arrive Here'
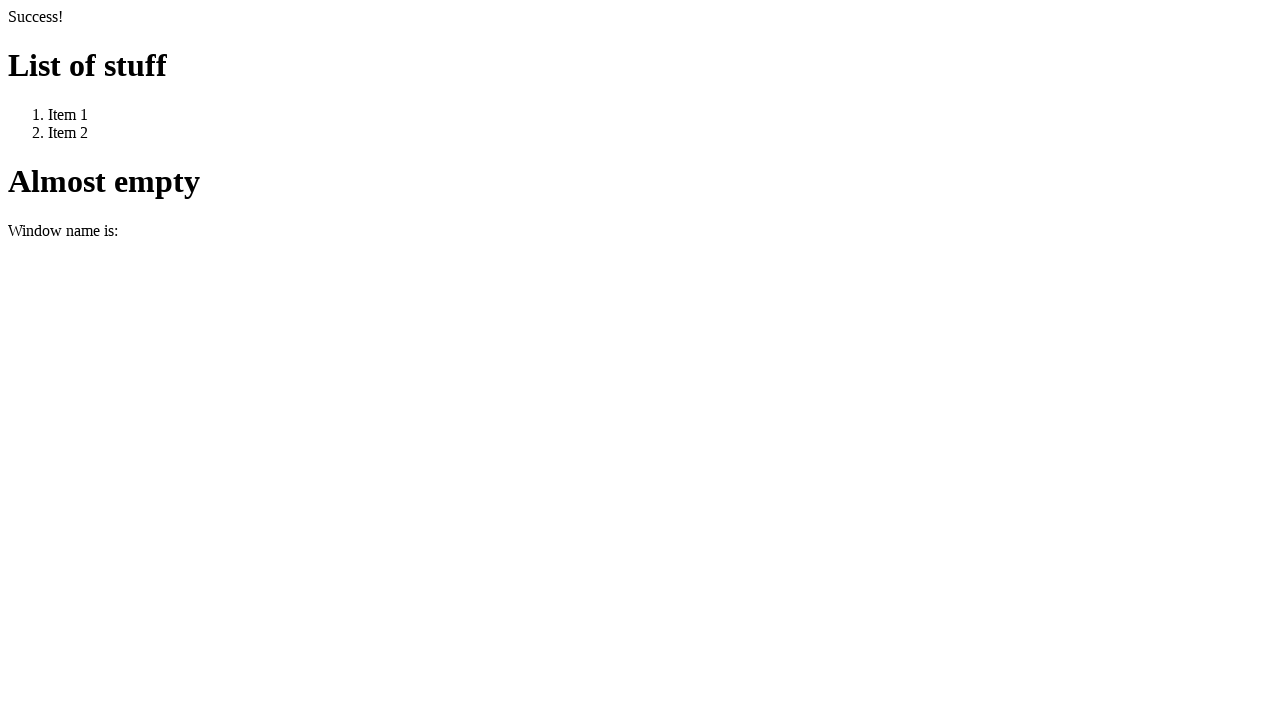

Navigated back using browser back button
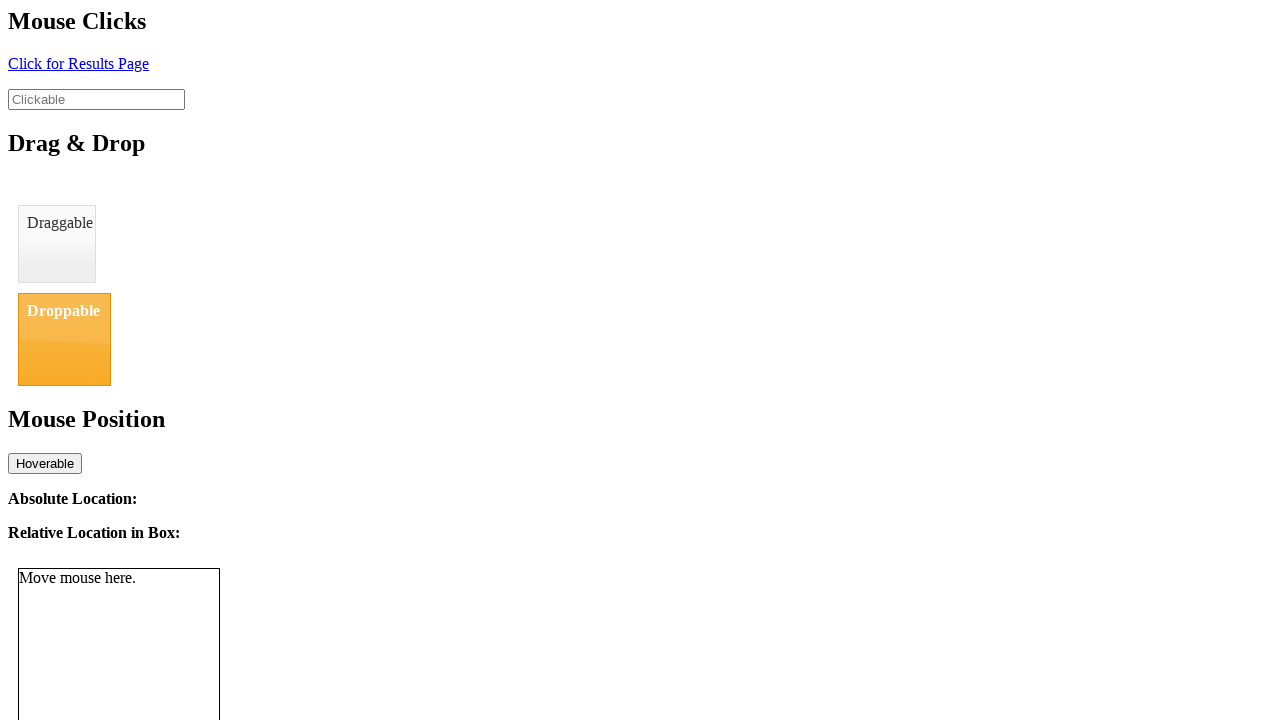

Verified page title is 'BasicMouseInterfaceTest' after navigating back
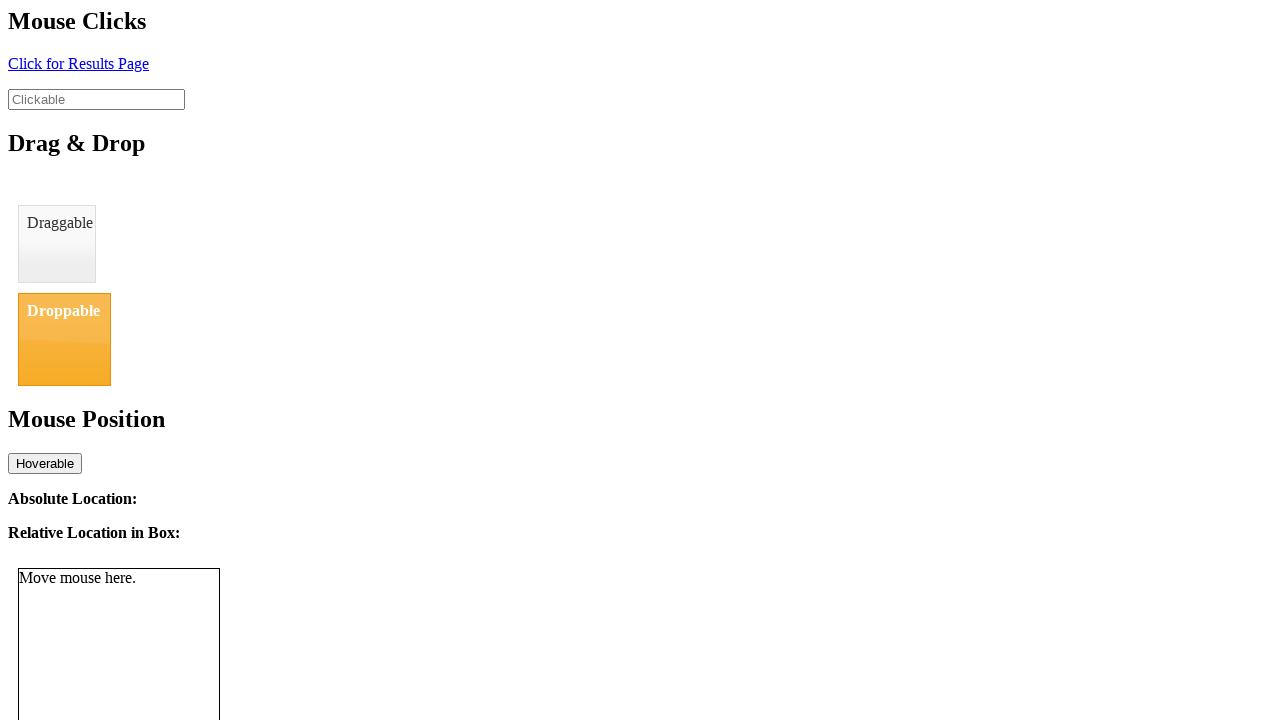

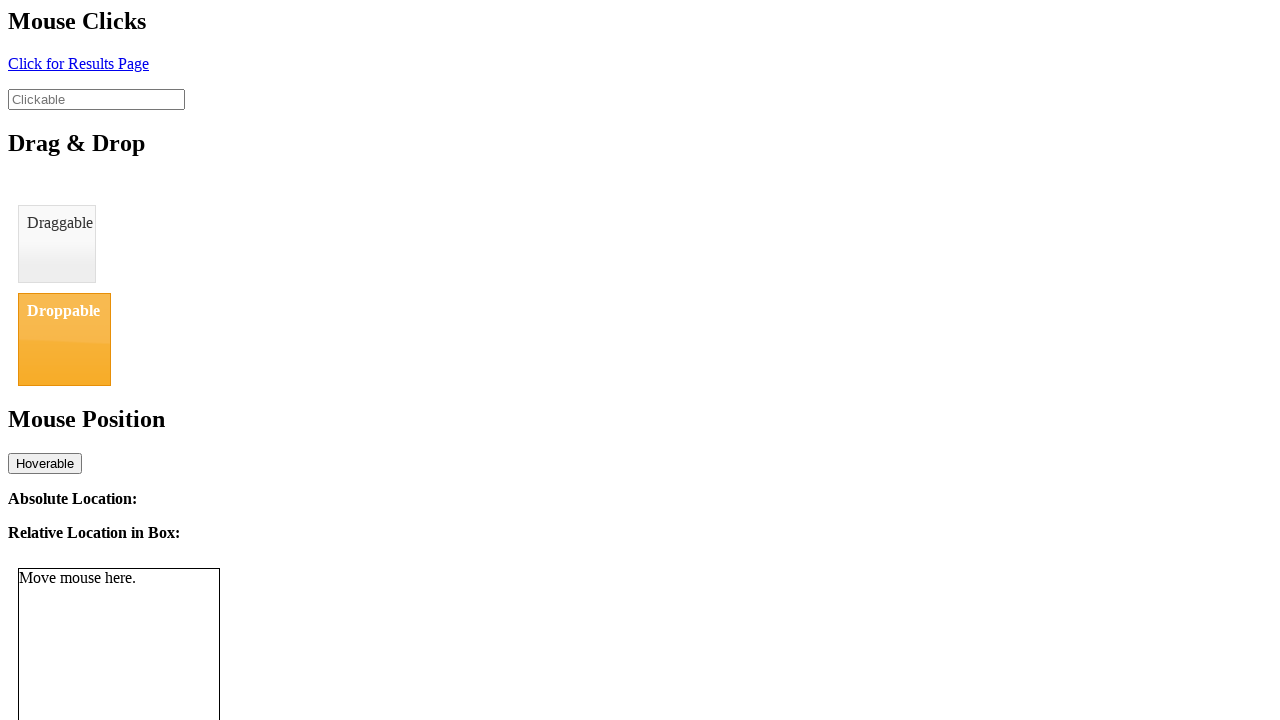